Verifies privacy notice link handling for New Zealand locale by navigating to the Mozilla VPN page and clicking the privacy link in the footer

Starting URL: https://www.mozilla.org/en-US/products/vpn/?geo=nz

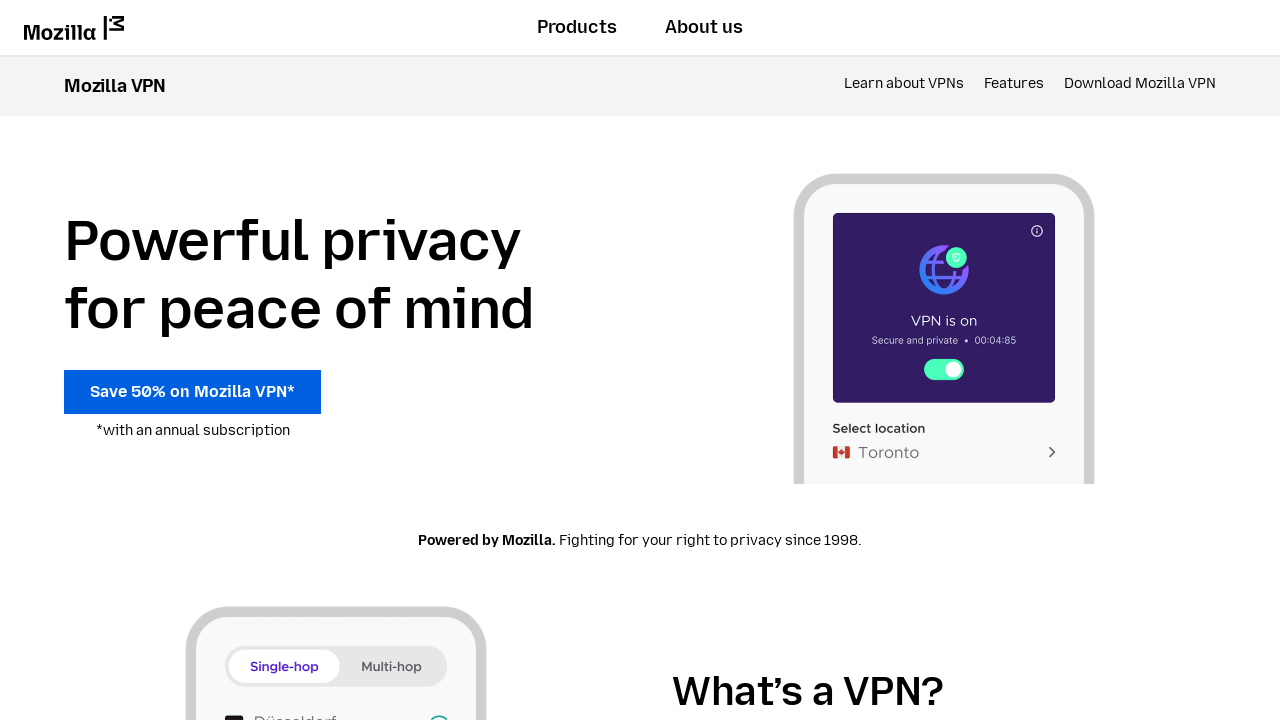

Waited for page to fully load with networkidle state
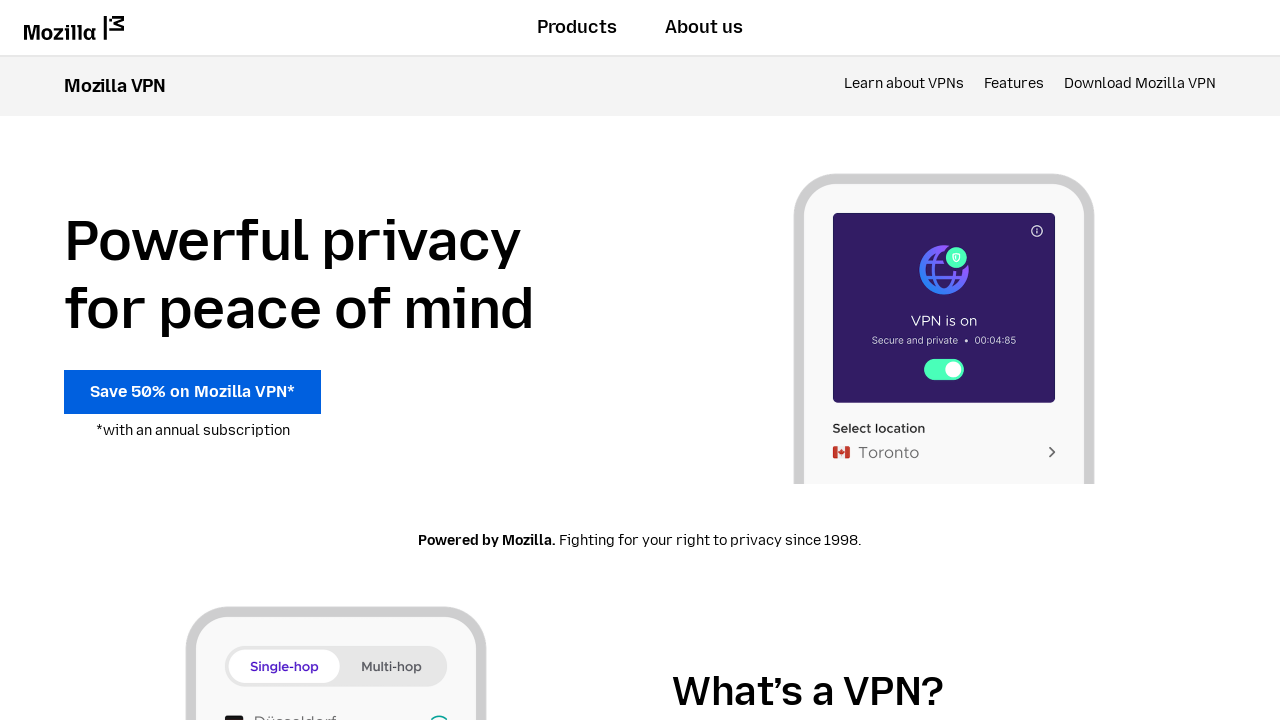

Clicked privacy notice link in footer at (640, 361) on .vpn-footer-list > li:nth-child(1) > a:nth-child(1)
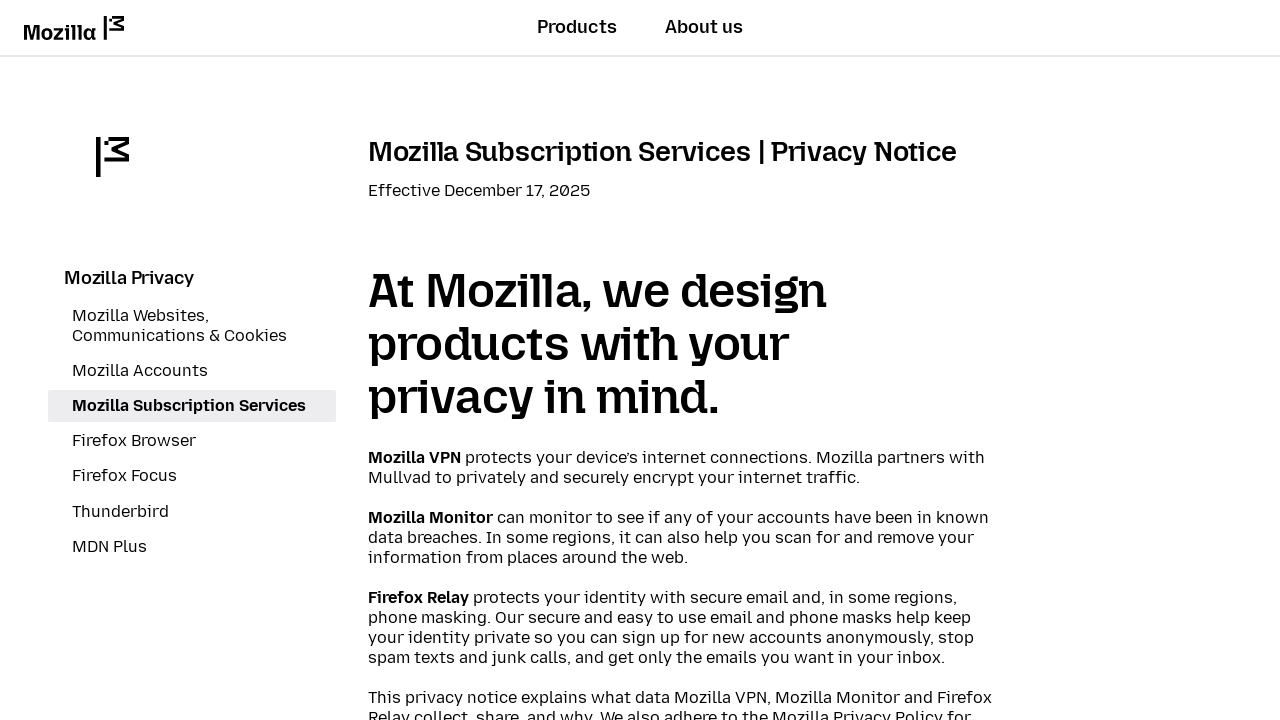

Waited for navigation to complete with networkidle state
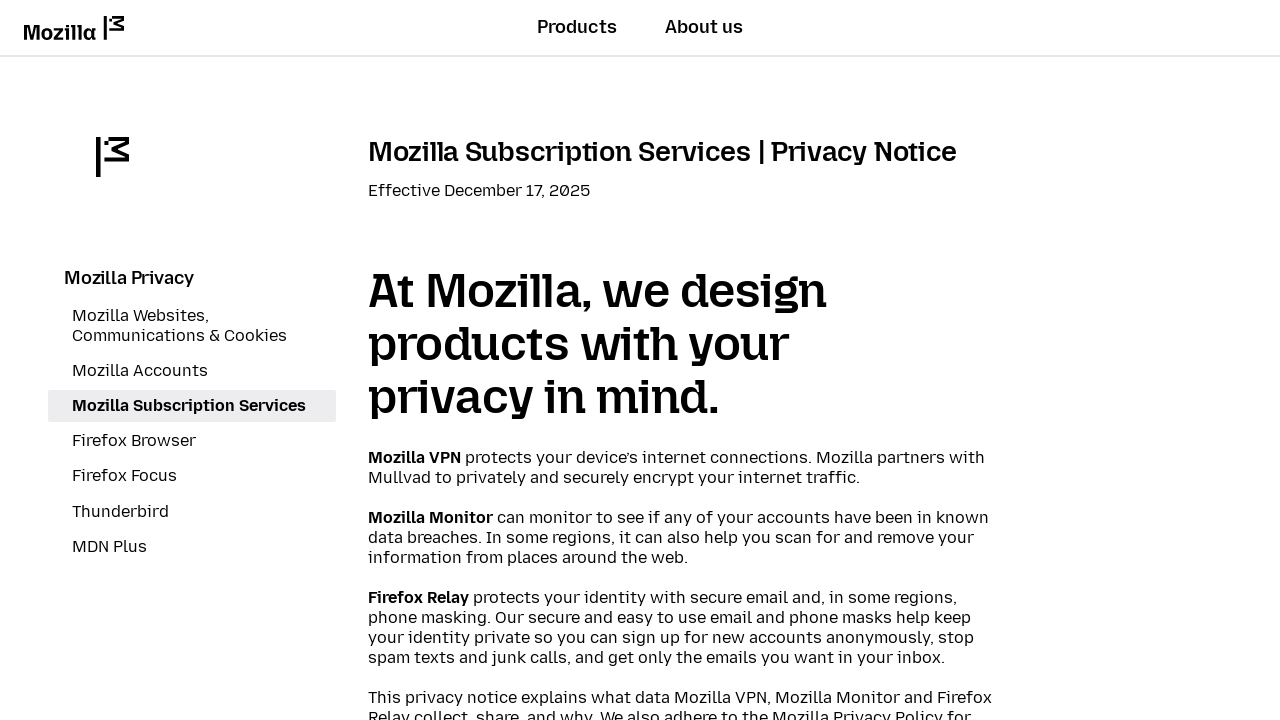

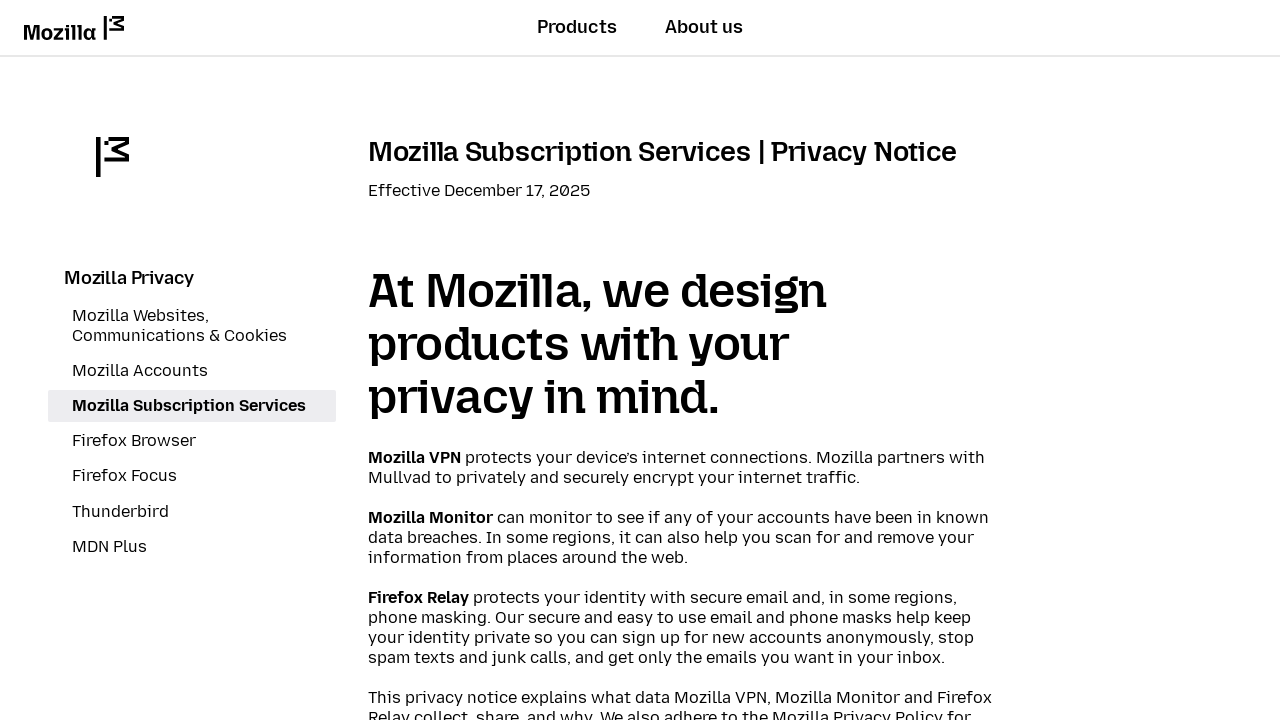